Tests that edits are cancelled when pressing Escape during editing.

Starting URL: https://demo.playwright.dev/todomvc

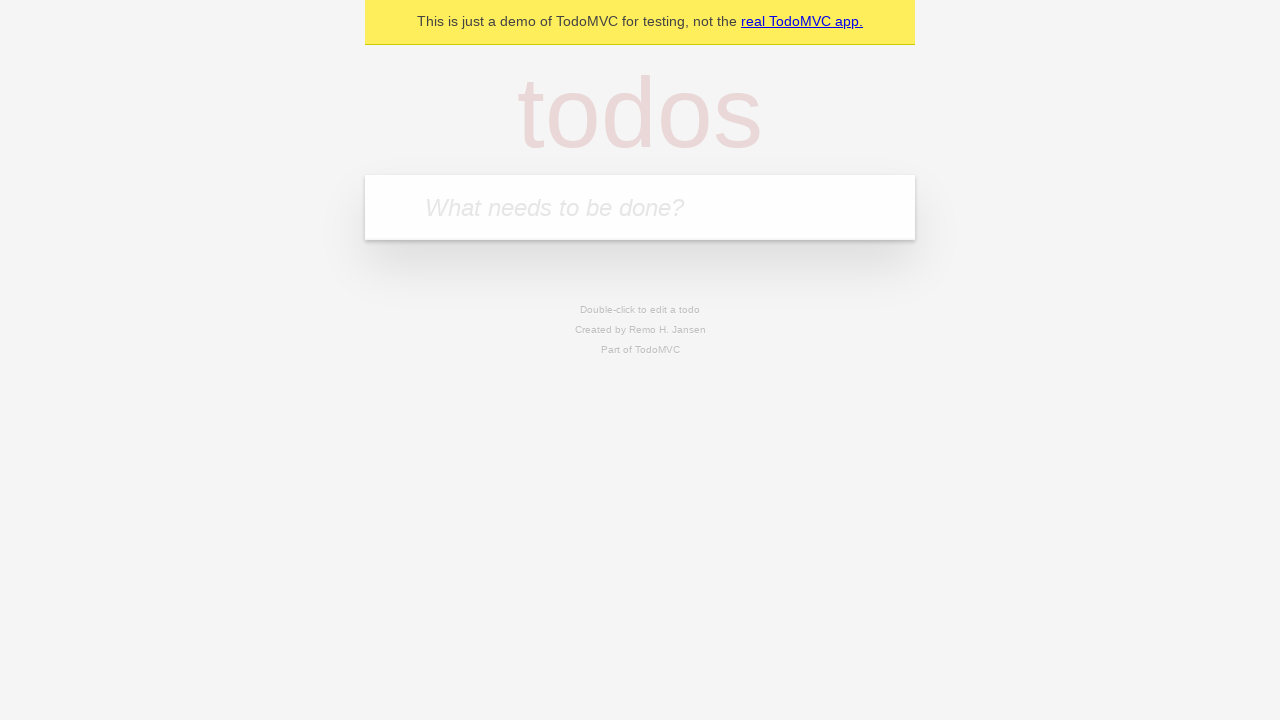

Filled todo input with 'buy some cheese' on internal:attr=[placeholder="What needs to be done?"i]
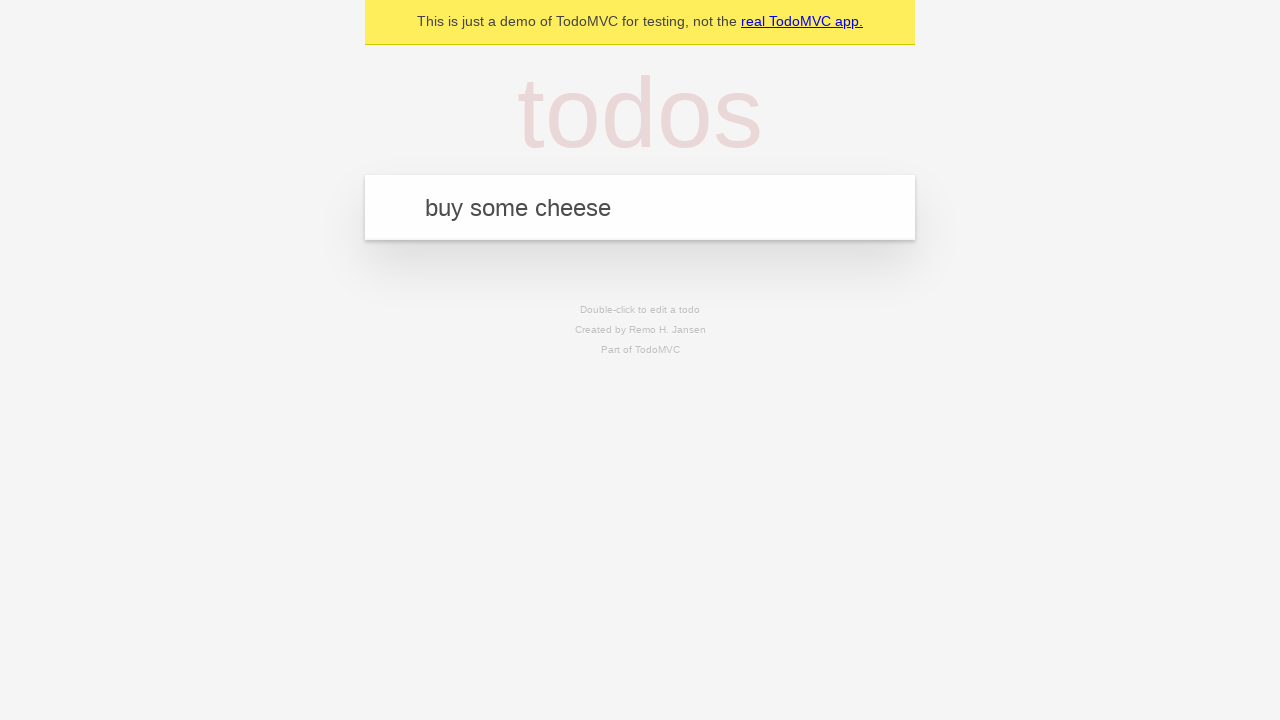

Pressed Enter to create first todo on internal:attr=[placeholder="What needs to be done?"i]
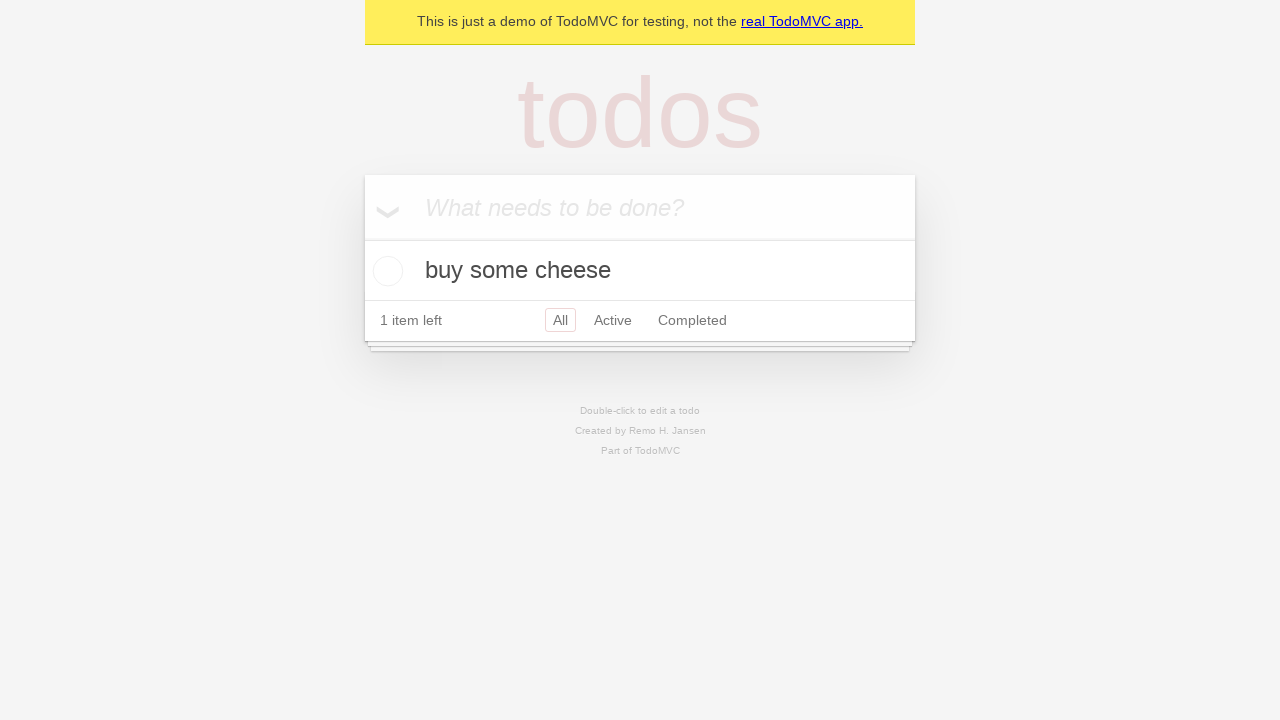

Filled todo input with 'feed the cat' on internal:attr=[placeholder="What needs to be done?"i]
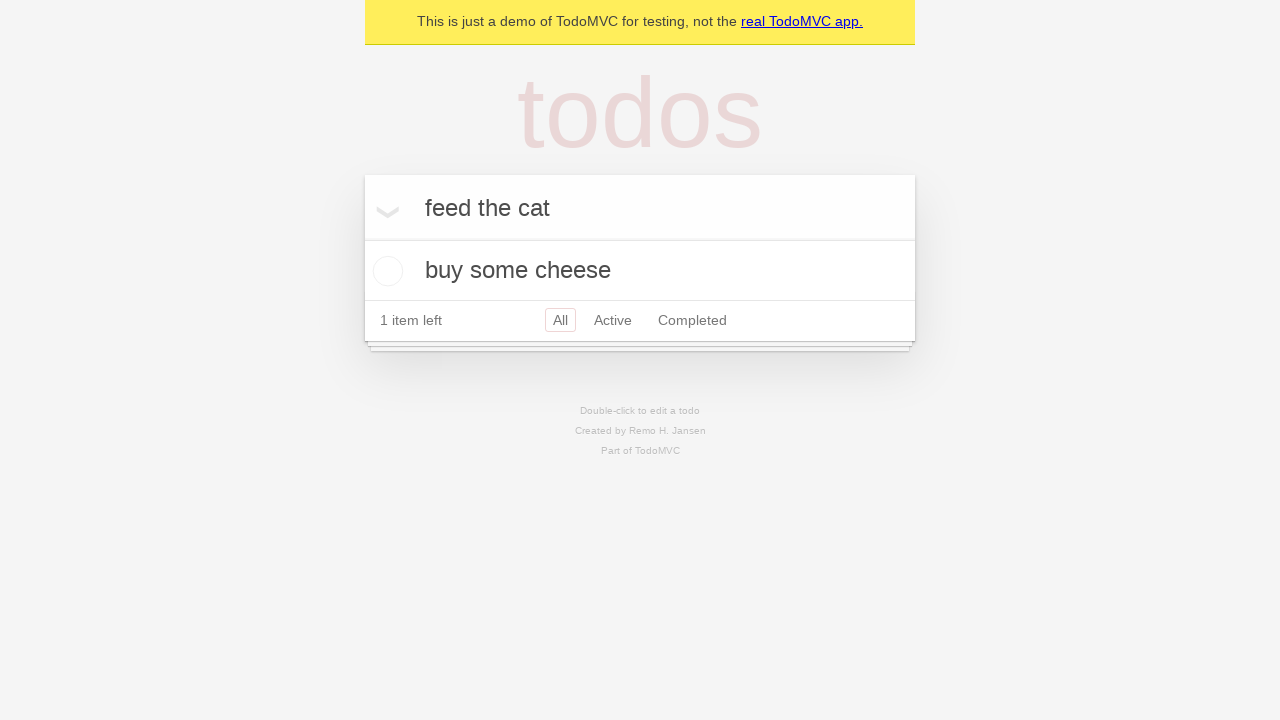

Pressed Enter to create second todo on internal:attr=[placeholder="What needs to be done?"i]
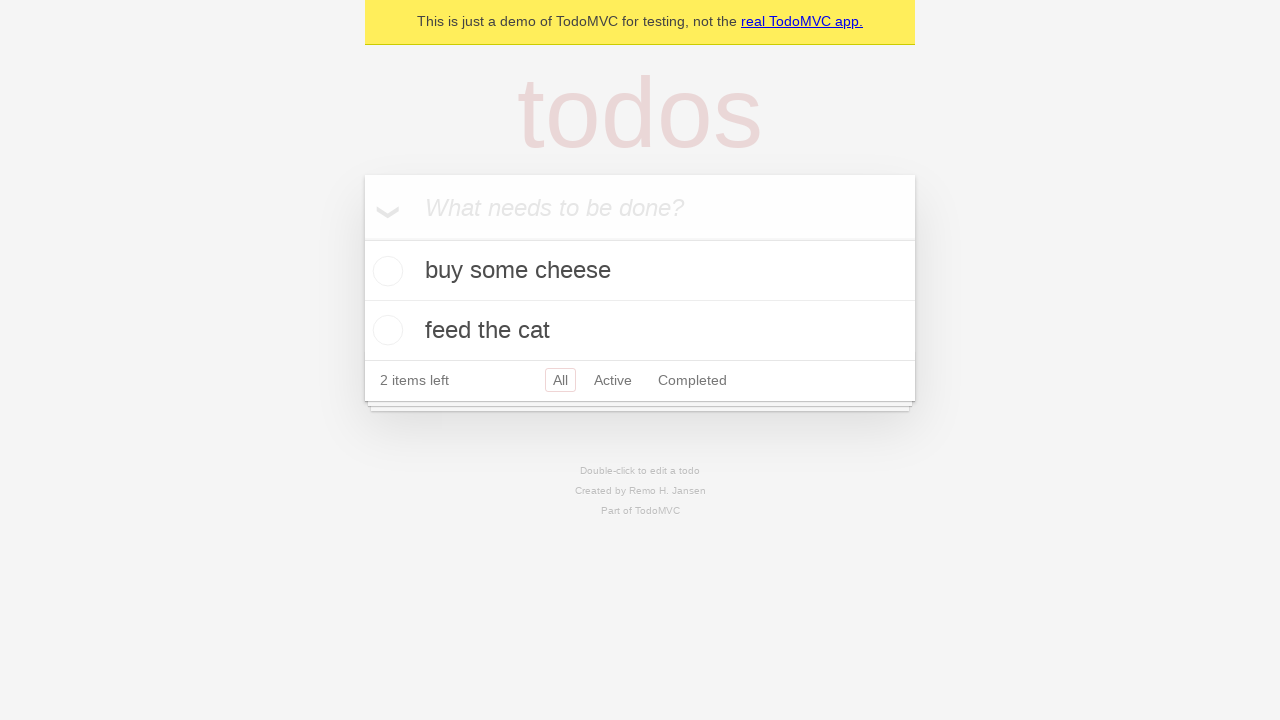

Filled todo input with 'book a doctors appointment' on internal:attr=[placeholder="What needs to be done?"i]
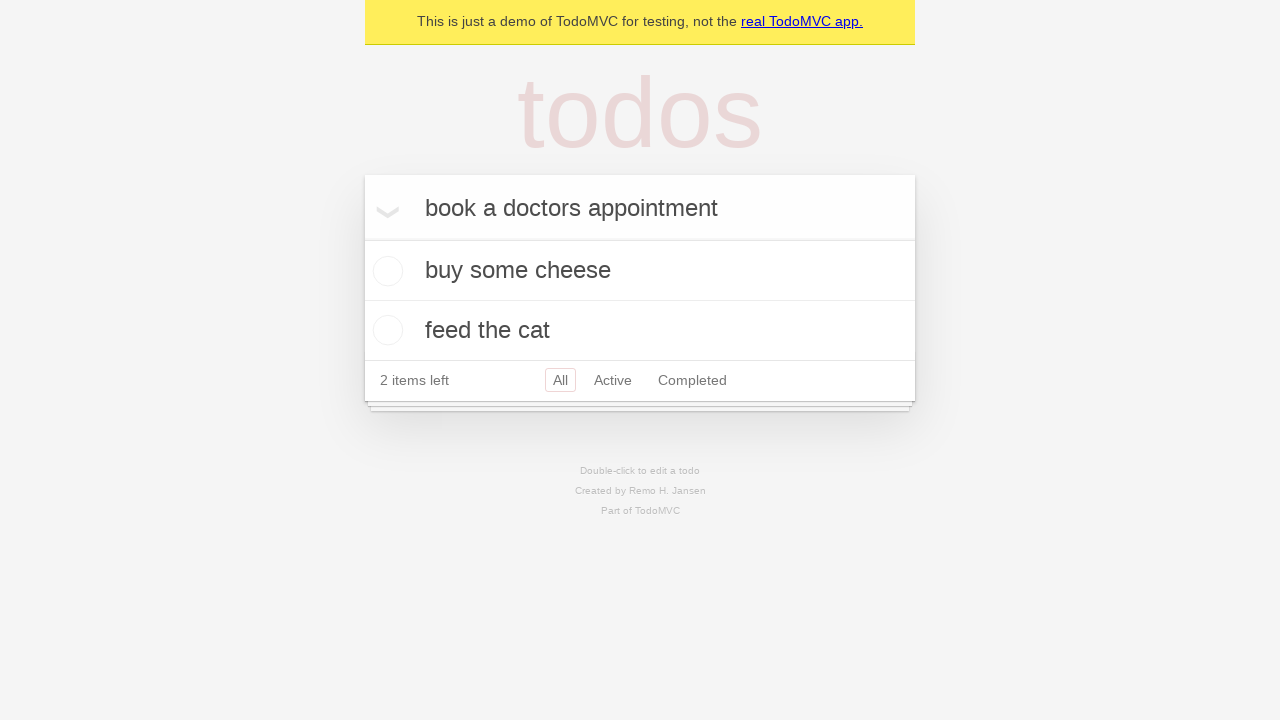

Pressed Enter to create third todo on internal:attr=[placeholder="What needs to be done?"i]
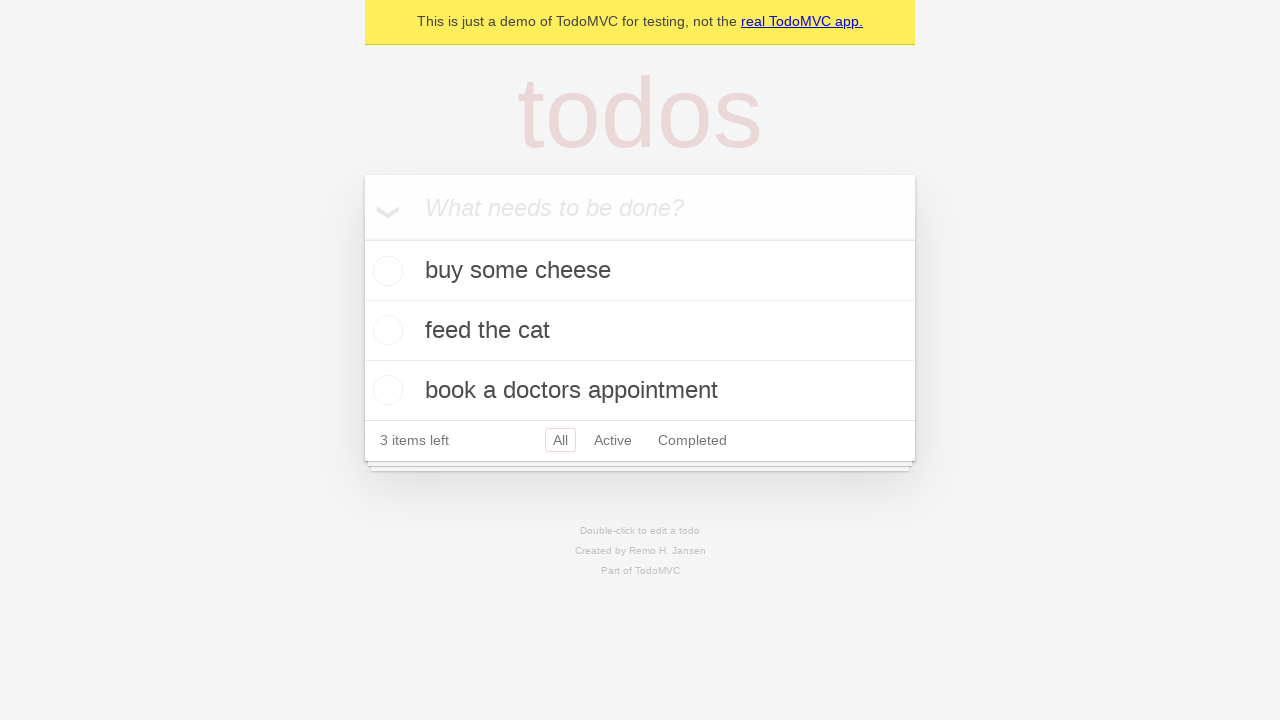

Double-clicked second todo to enter edit mode at (640, 331) on internal:testid=[data-testid="todo-item"s] >> nth=1
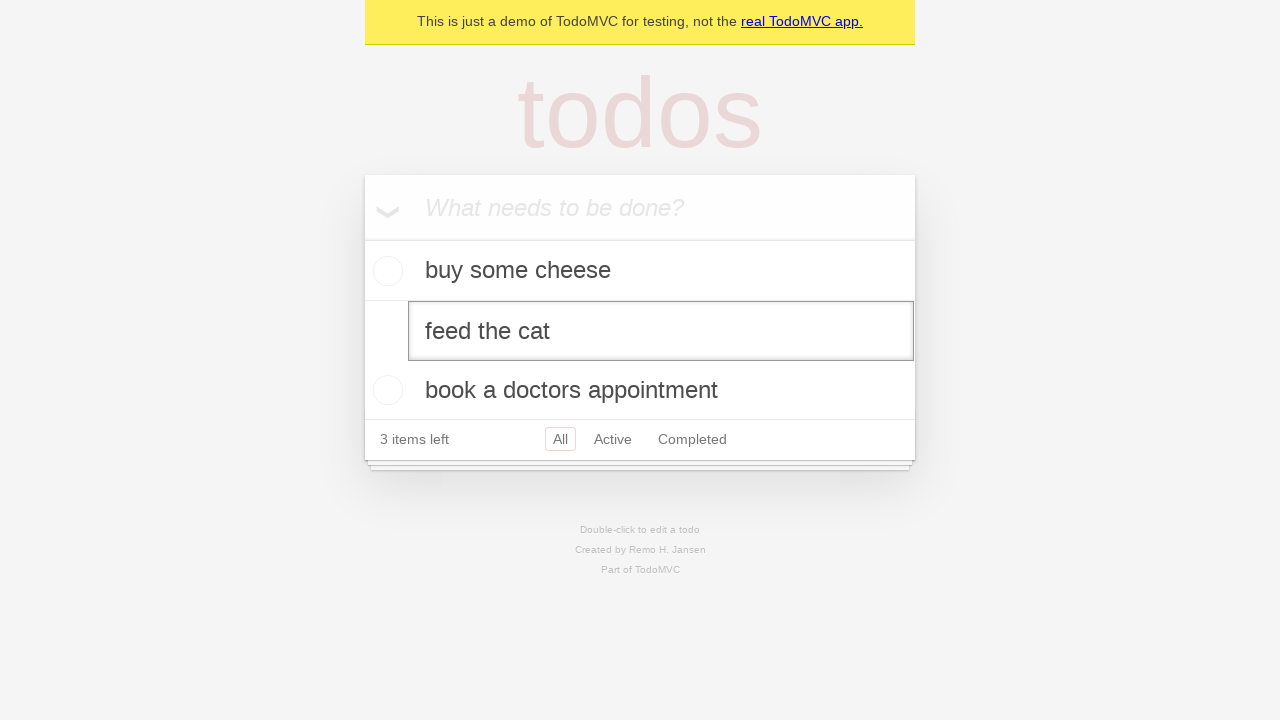

Filled edit field with 'buy some sausages' on internal:testid=[data-testid="todo-item"s] >> nth=1 >> internal:role=textbox[nam
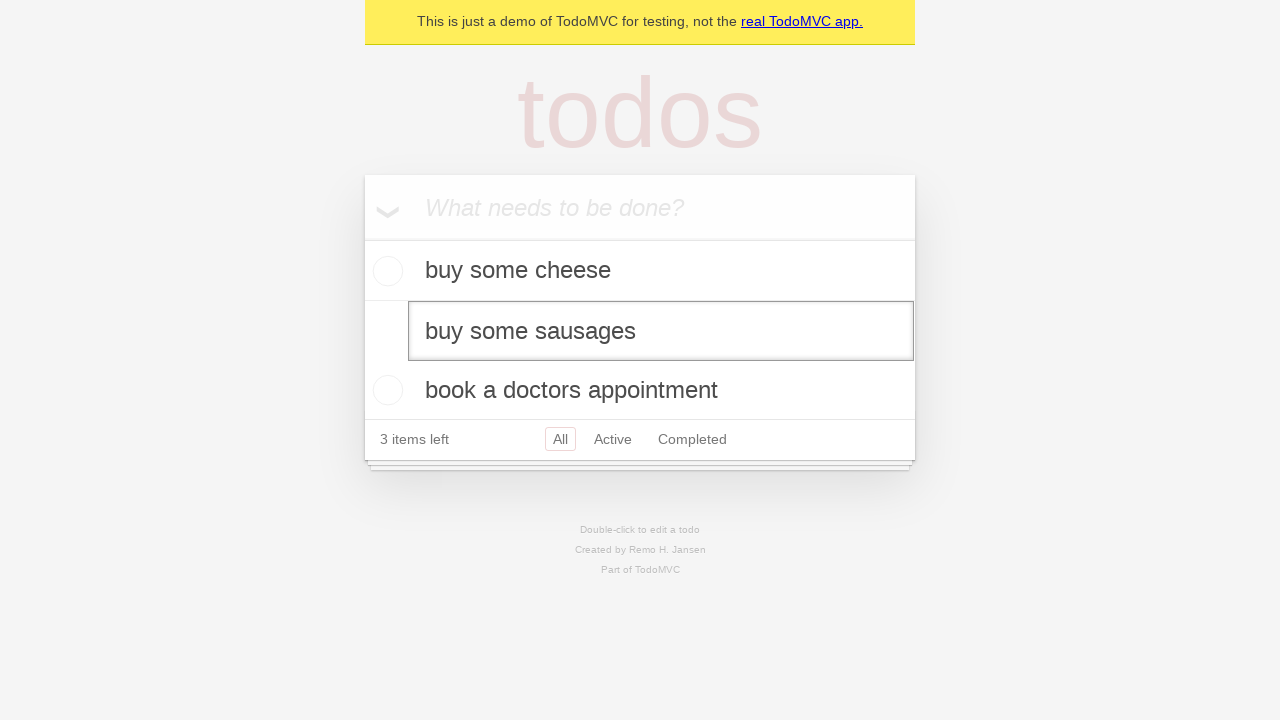

Pressed Escape to cancel edit changes on internal:testid=[data-testid="todo-item"s] >> nth=1 >> internal:role=textbox[nam
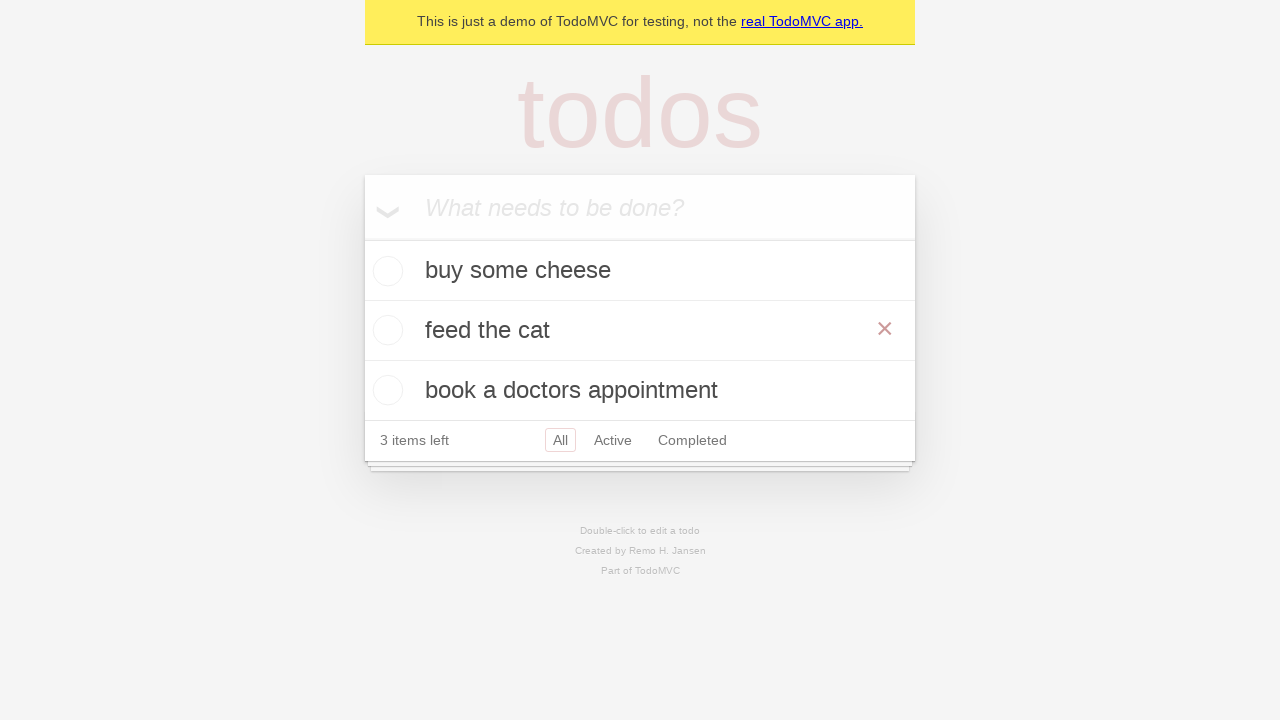

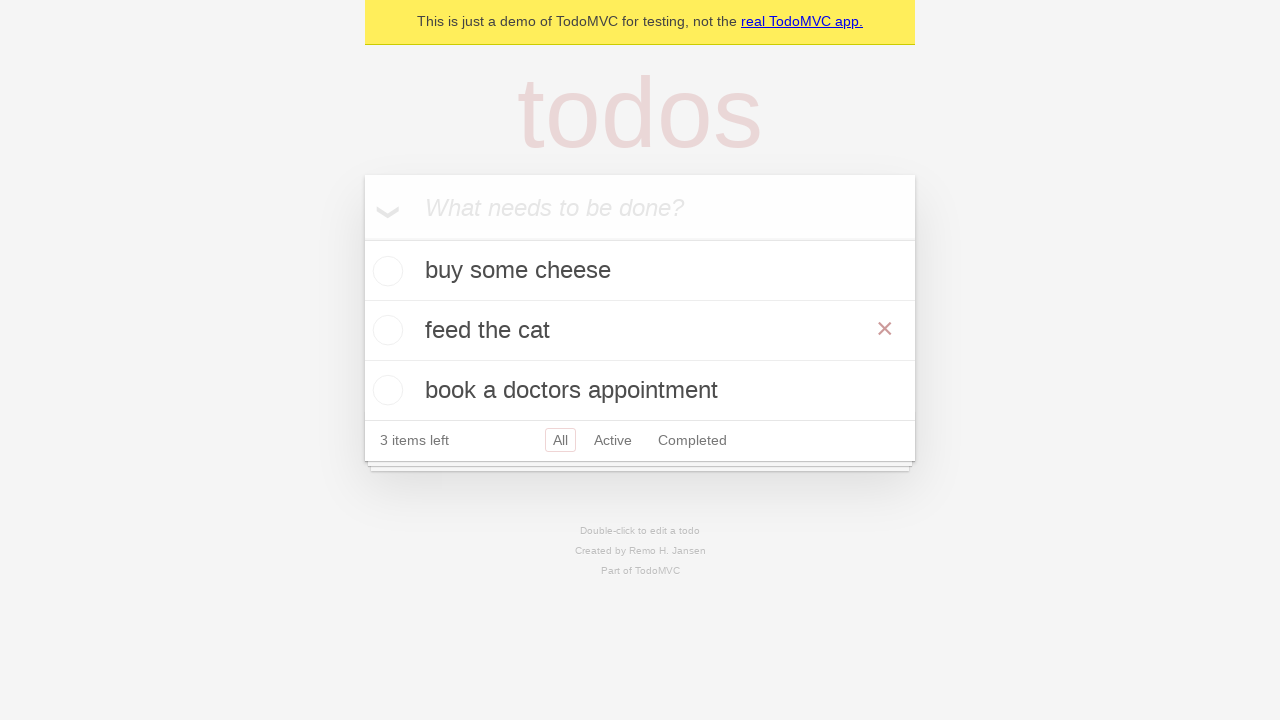